Tests link navigation on an automation practice page by finding links in the footer's first column, opening each in a new tab using Ctrl+Enter, and then switching through all opened windows.

Starting URL: https://www.rahulshettyacademy.com/AutomationPractice/

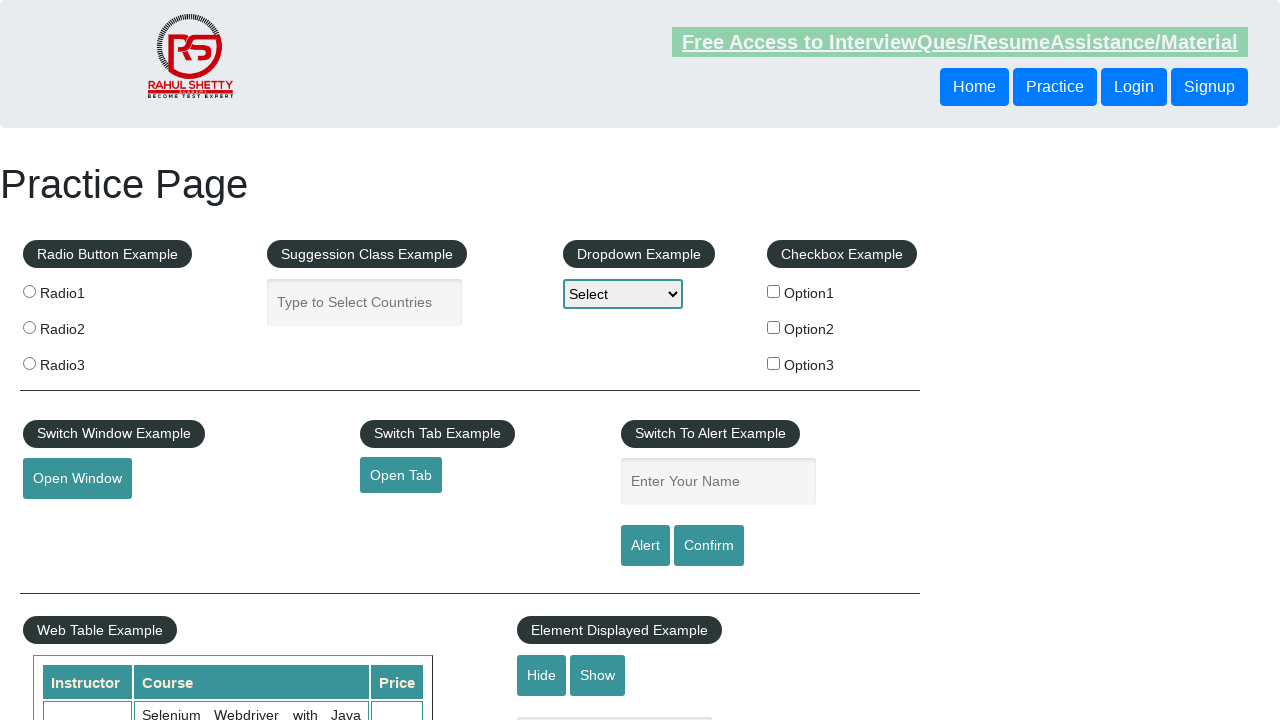

Waited for footer section to load (selector #gf-BIG)
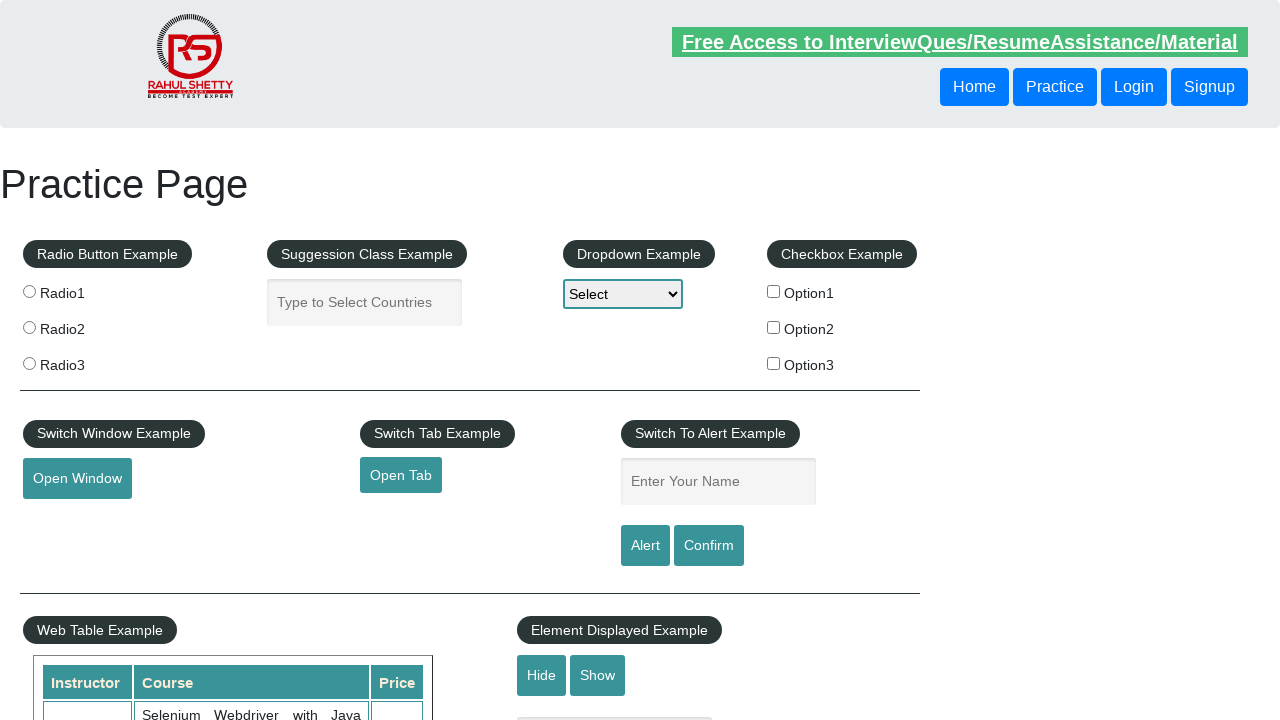

Located footer section element
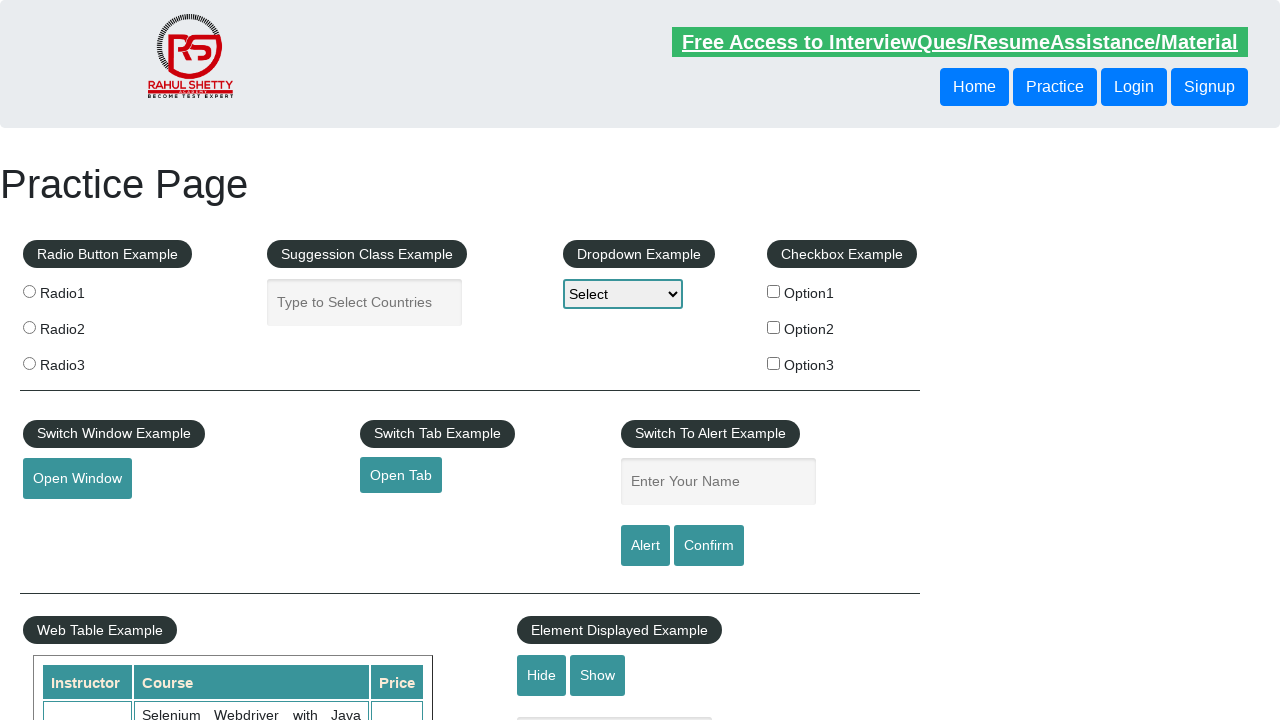

Located first column in footer
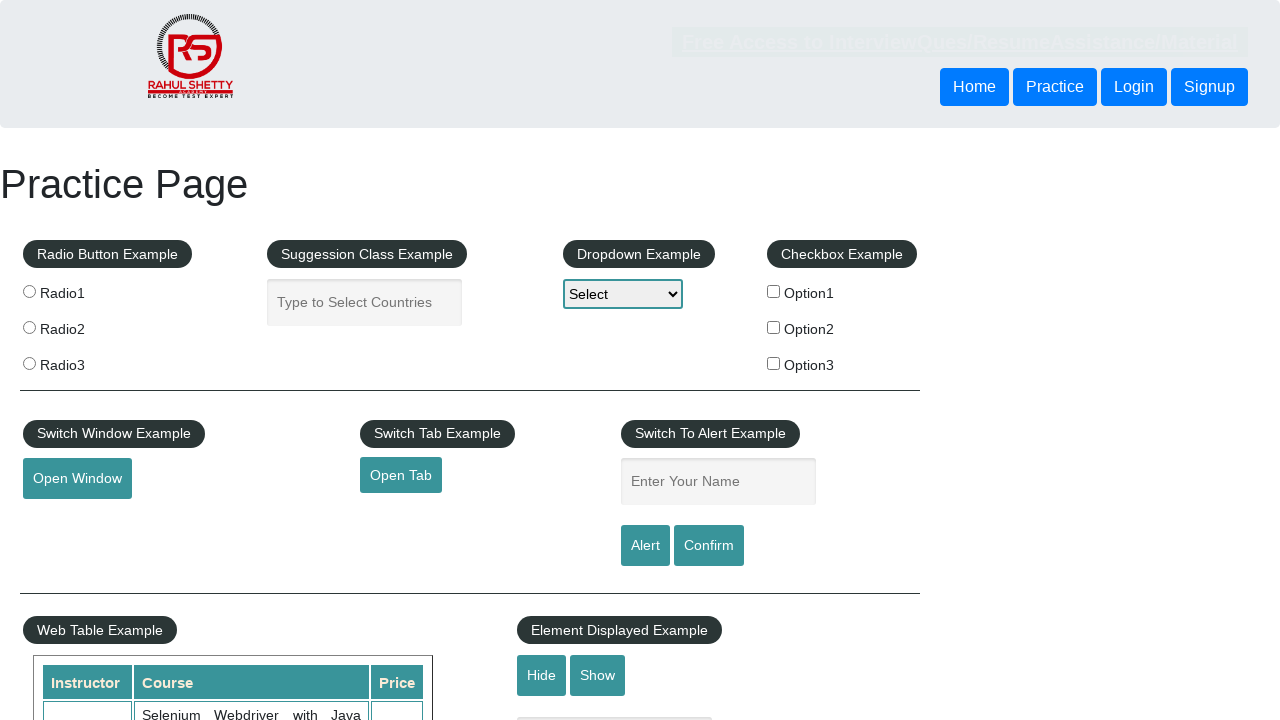

Found 5 links in first footer column
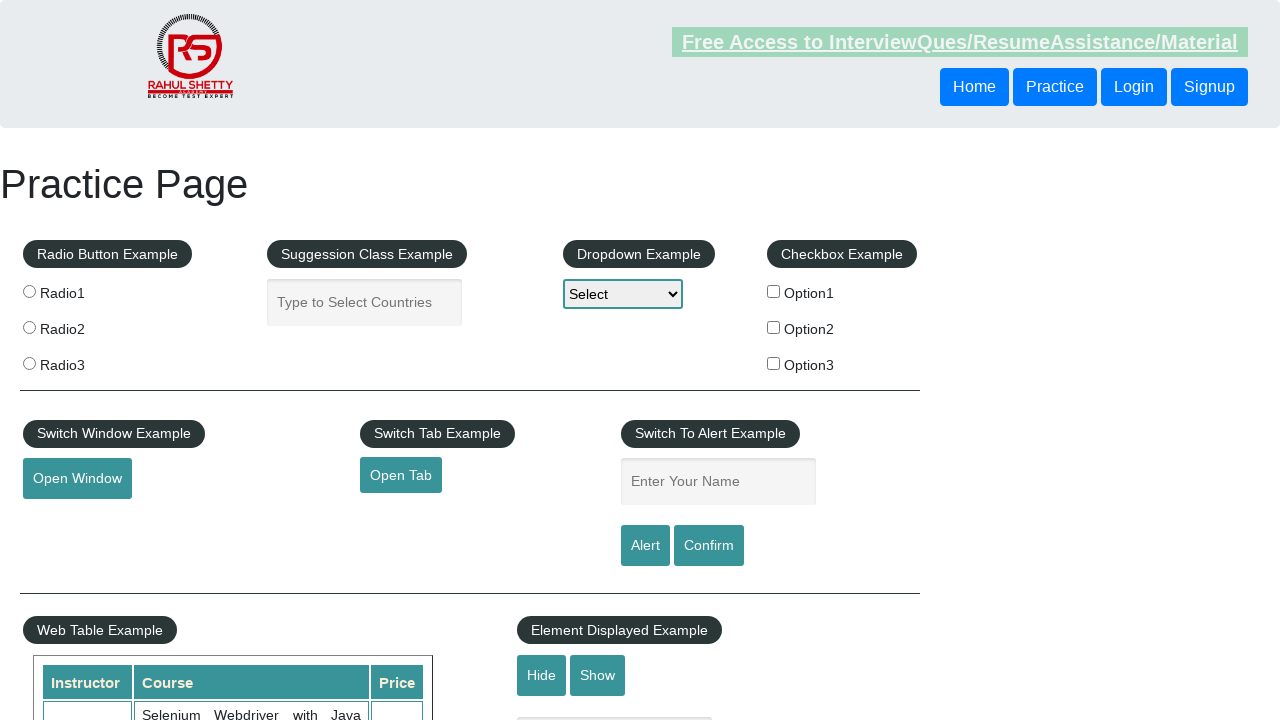

Opened link 1 in new tab using Ctrl+Click at (157, 482) on #gf-BIG >> xpath=//tbody/tr/td[1]/ul[1] >> a >> nth=0
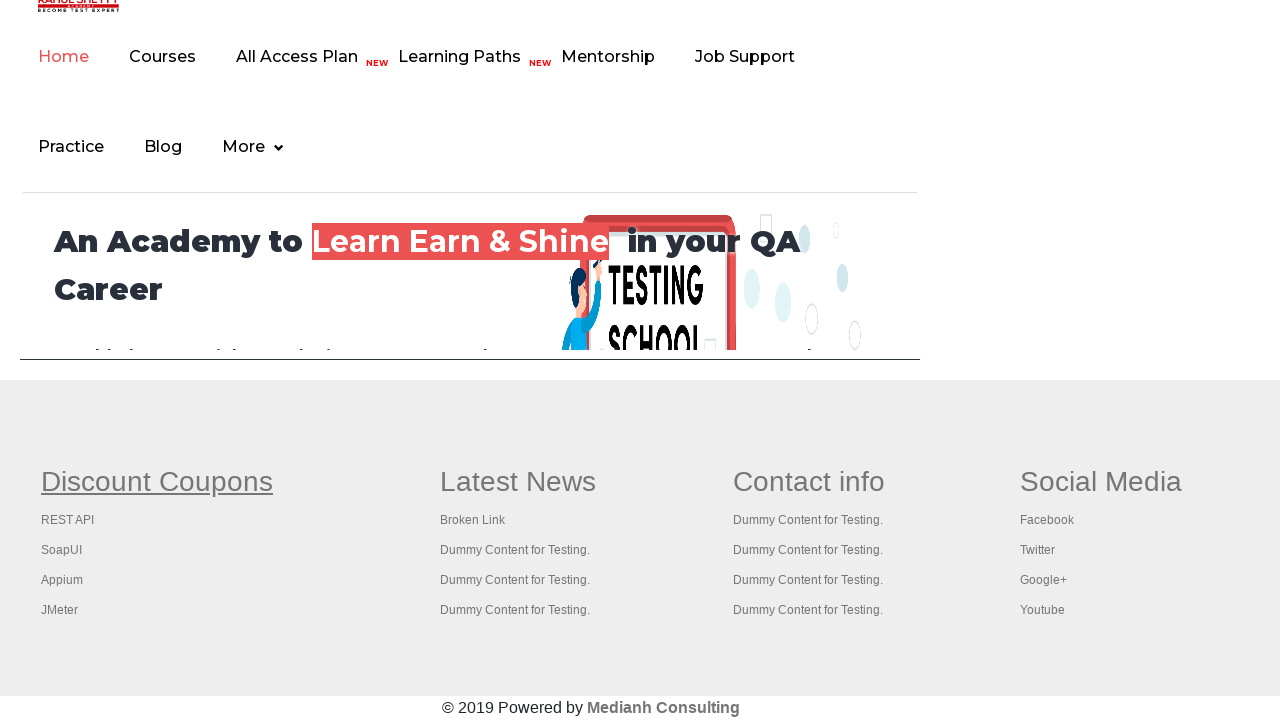

Waited 2 seconds for link 1 tab to initialize
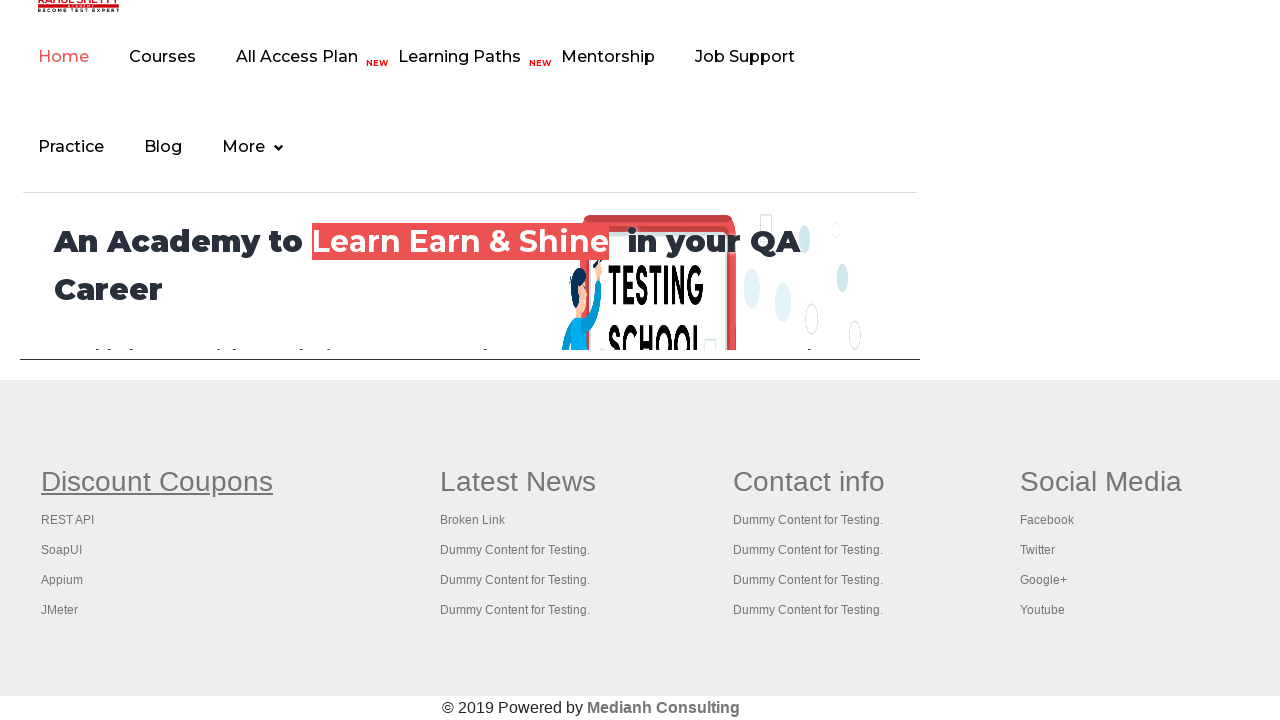

Opened link 2 in new tab using Ctrl+Click at (68, 520) on #gf-BIG >> xpath=//tbody/tr/td[1]/ul[1] >> a >> nth=1
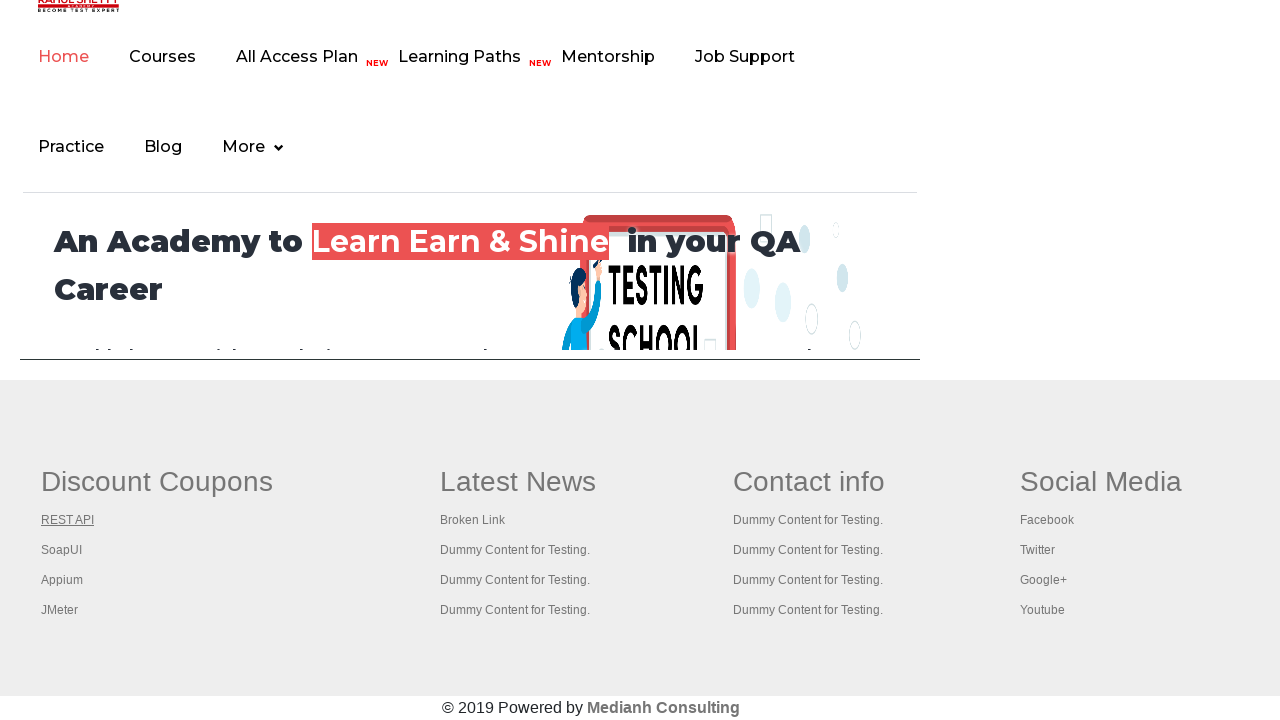

Waited 2 seconds for link 2 tab to initialize
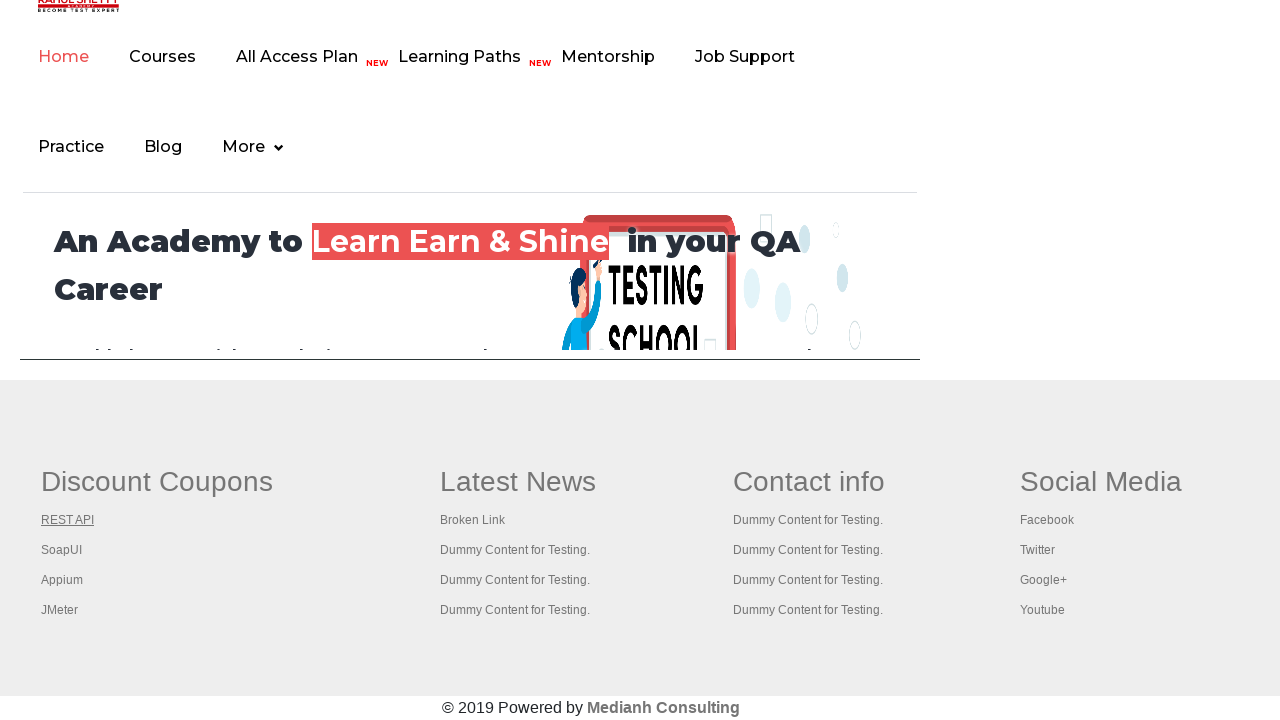

Opened link 3 in new tab using Ctrl+Click at (62, 550) on #gf-BIG >> xpath=//tbody/tr/td[1]/ul[1] >> a >> nth=2
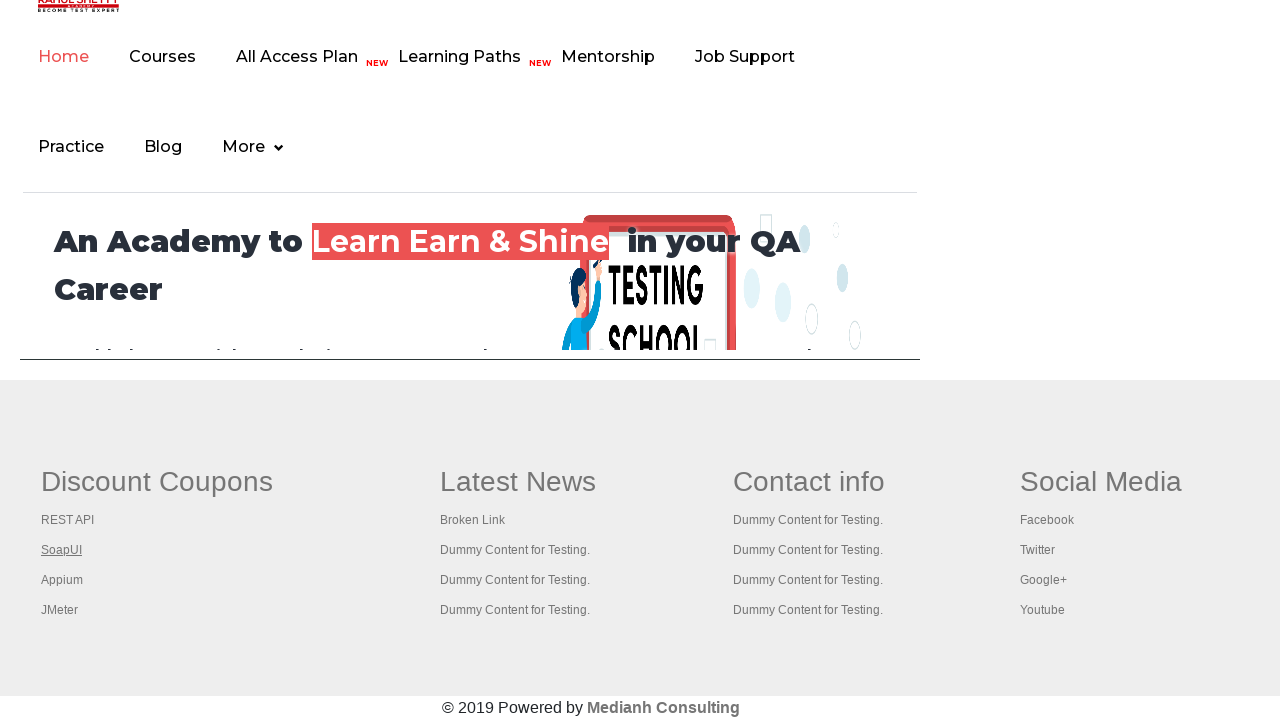

Waited 2 seconds for link 3 tab to initialize
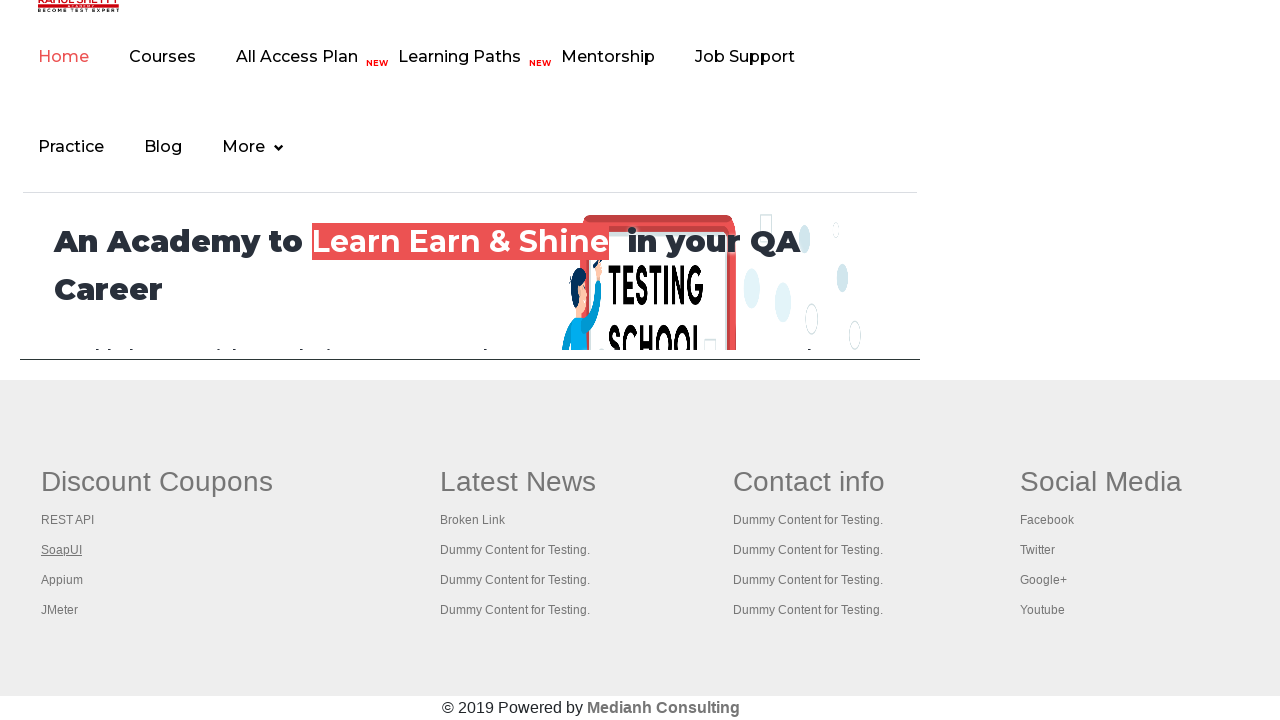

Opened link 4 in new tab using Ctrl+Click at (62, 580) on #gf-BIG >> xpath=//tbody/tr/td[1]/ul[1] >> a >> nth=3
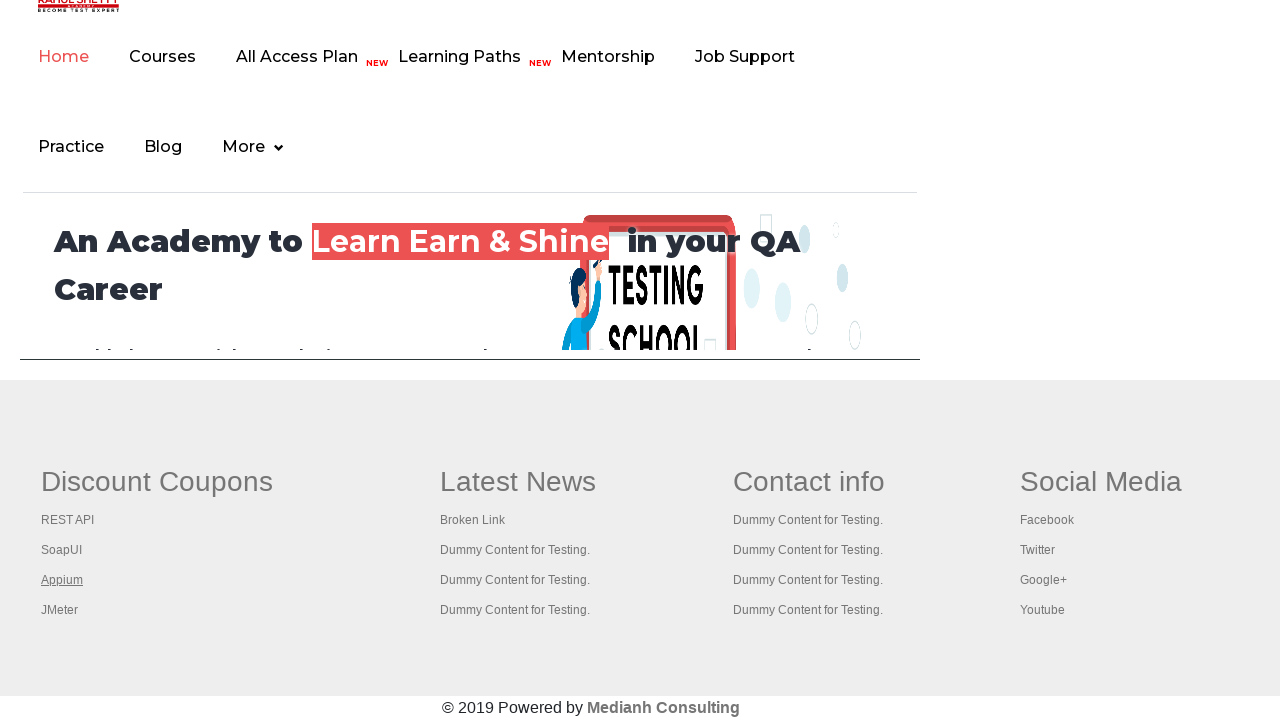

Waited 2 seconds for link 4 tab to initialize
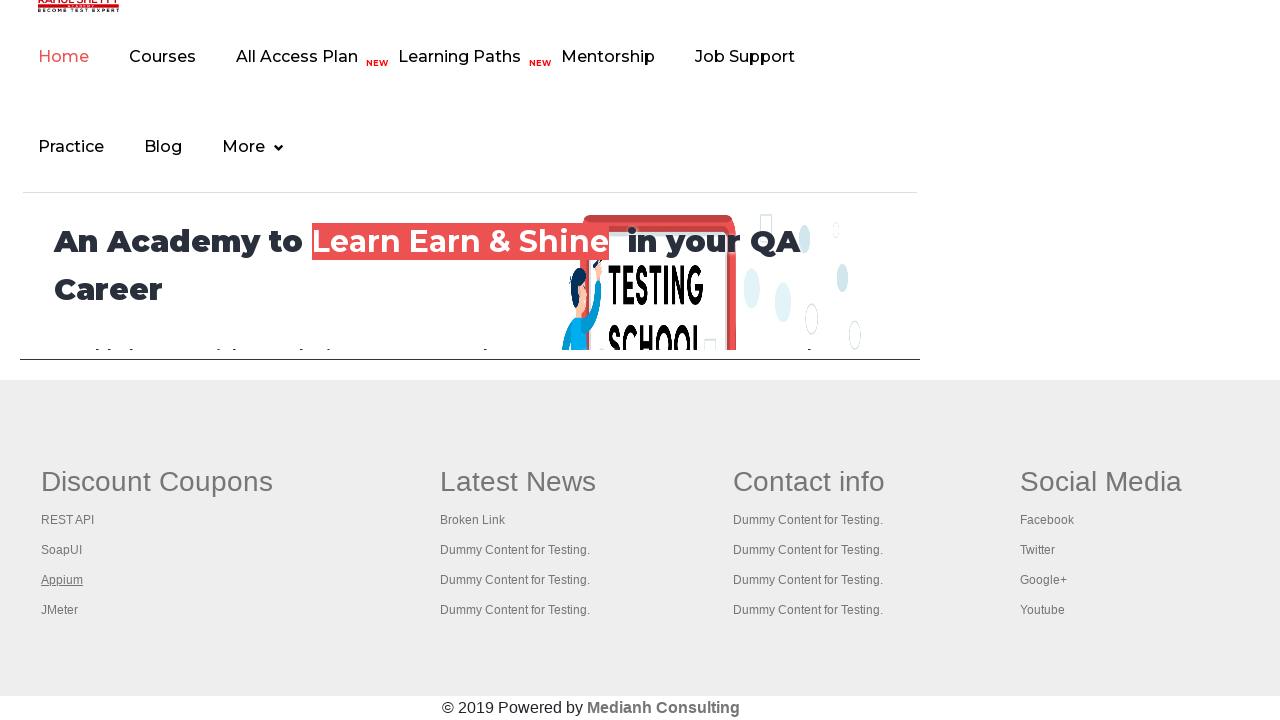

Opened link 5 in new tab using Ctrl+Click at (60, 610) on #gf-BIG >> xpath=//tbody/tr/td[1]/ul[1] >> a >> nth=4
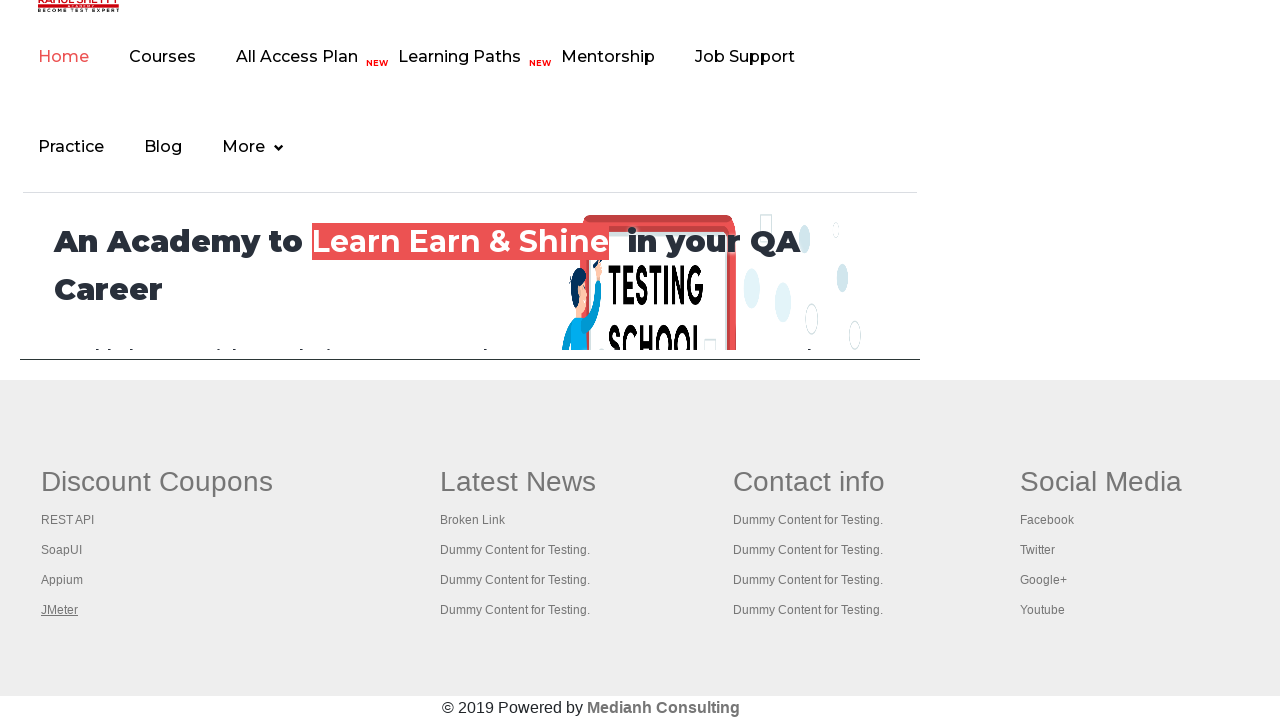

Waited 2 seconds for link 5 tab to initialize
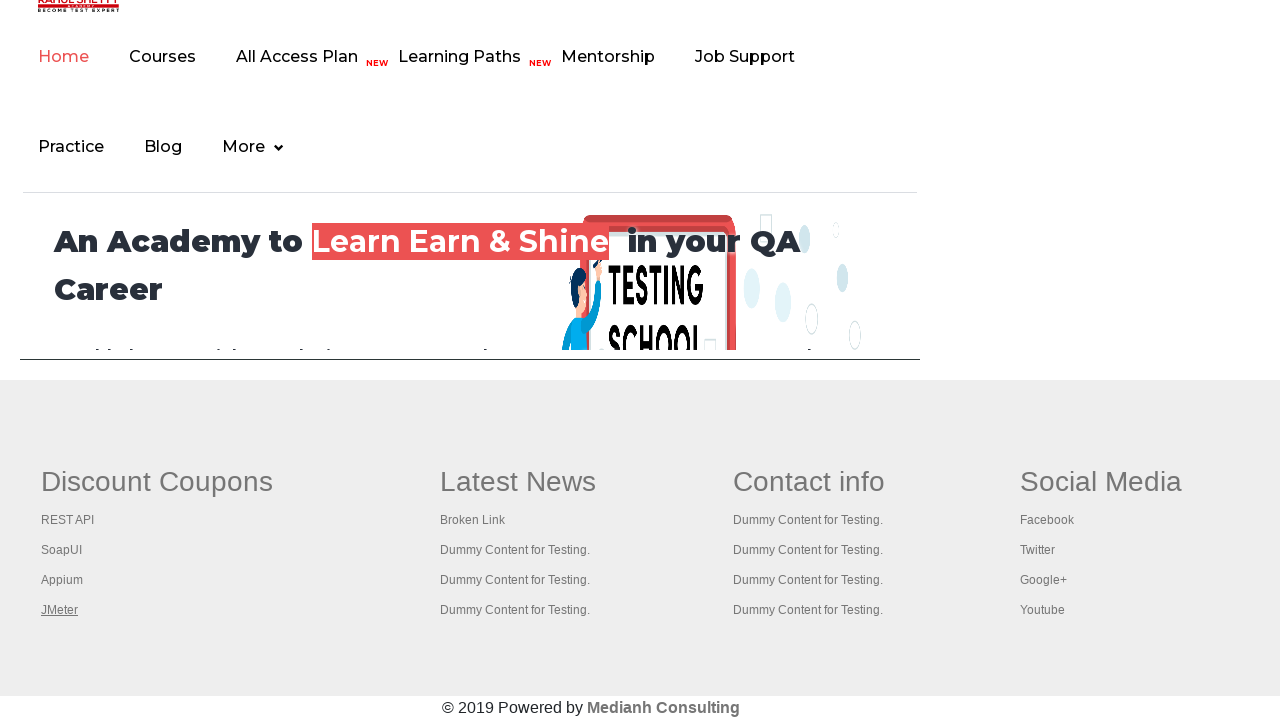

Retrieved all open pages/tabs (total: 6)
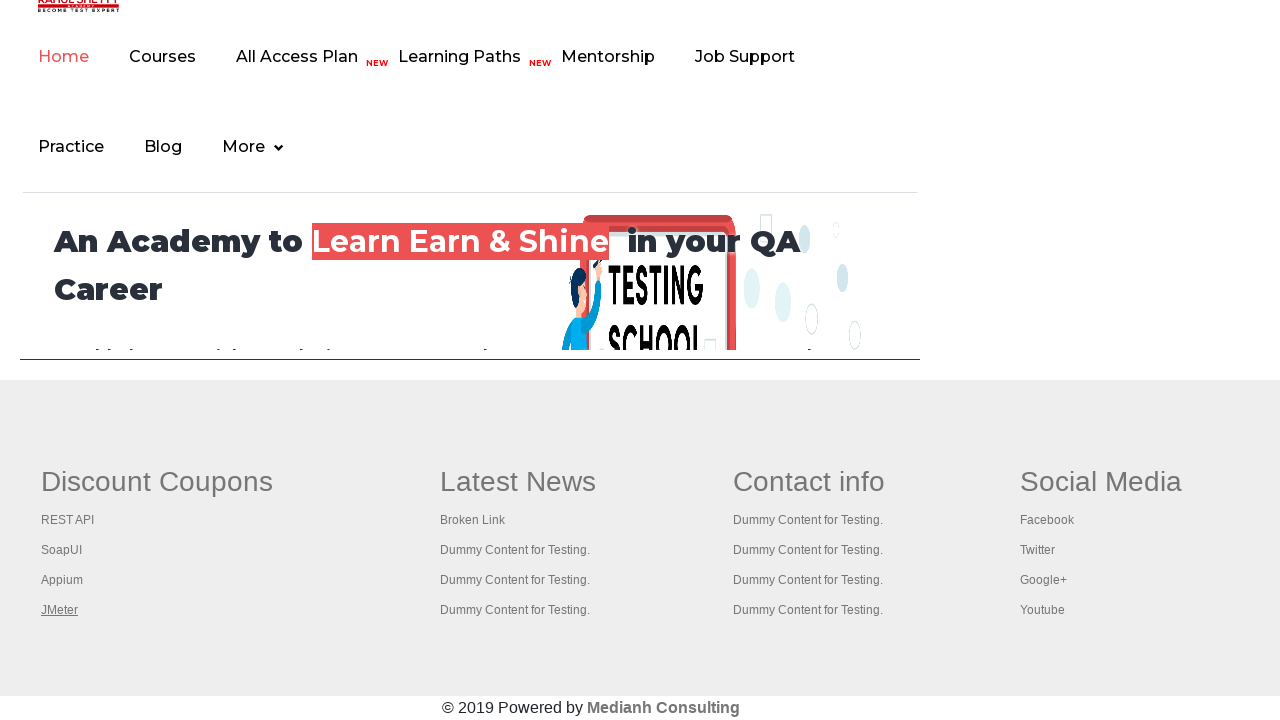

Brought a page to front
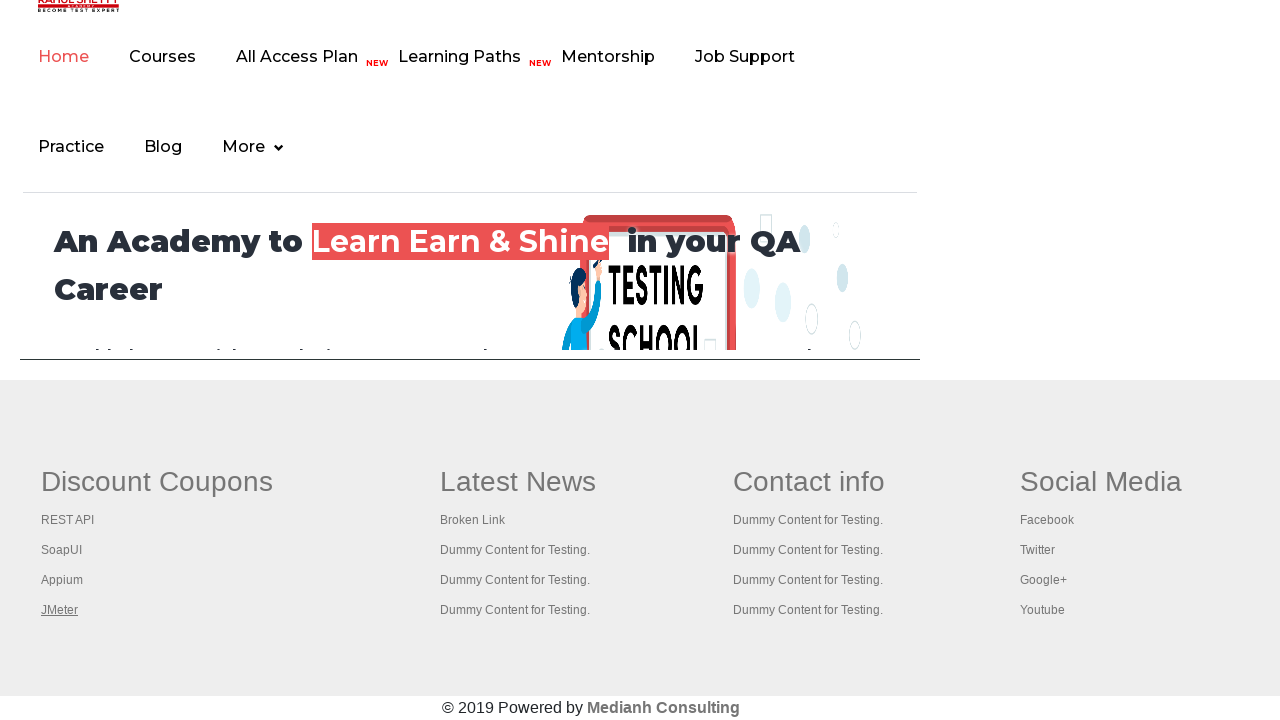

Verified page loaded with domcontentloaded state
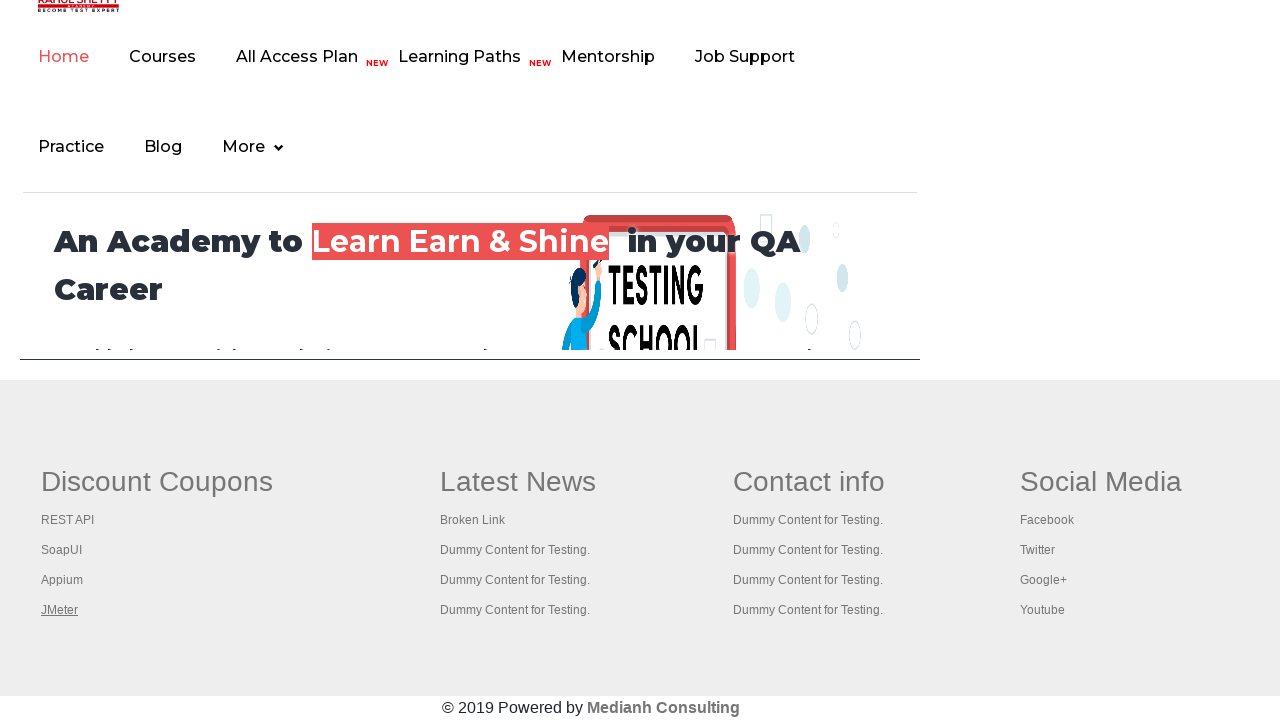

Brought a page to front
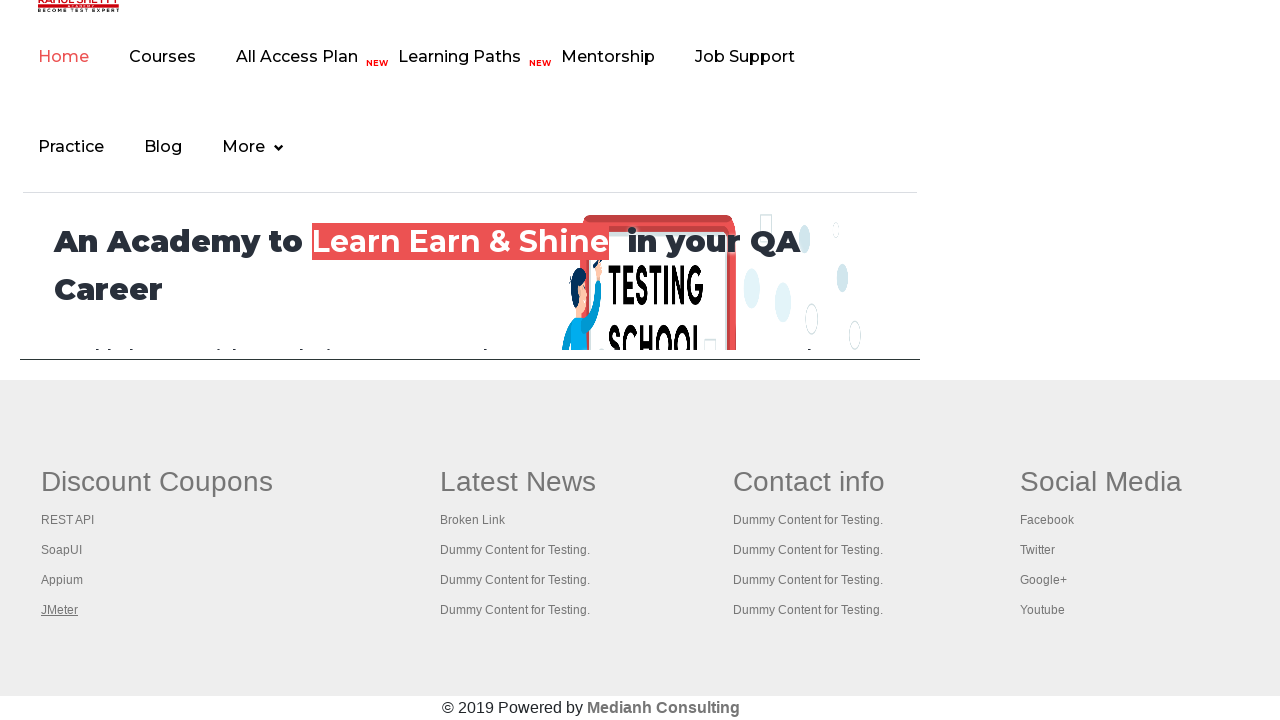

Verified page loaded with domcontentloaded state
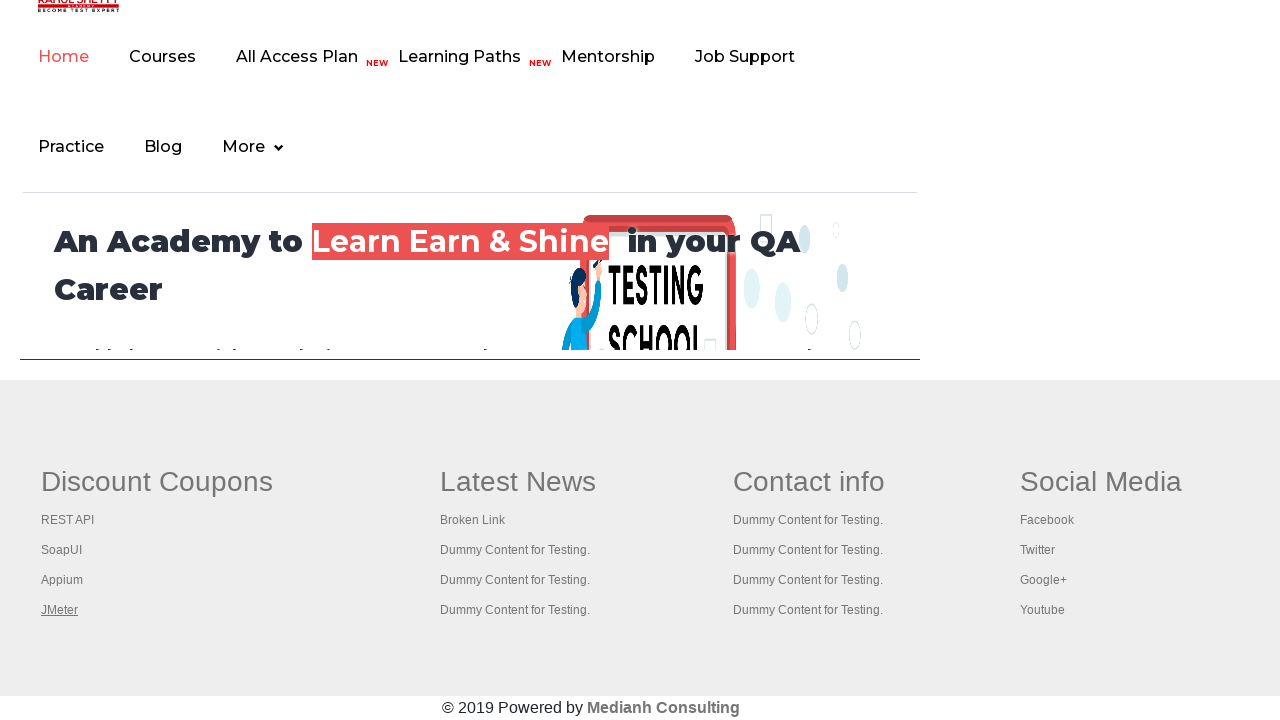

Brought a page to front
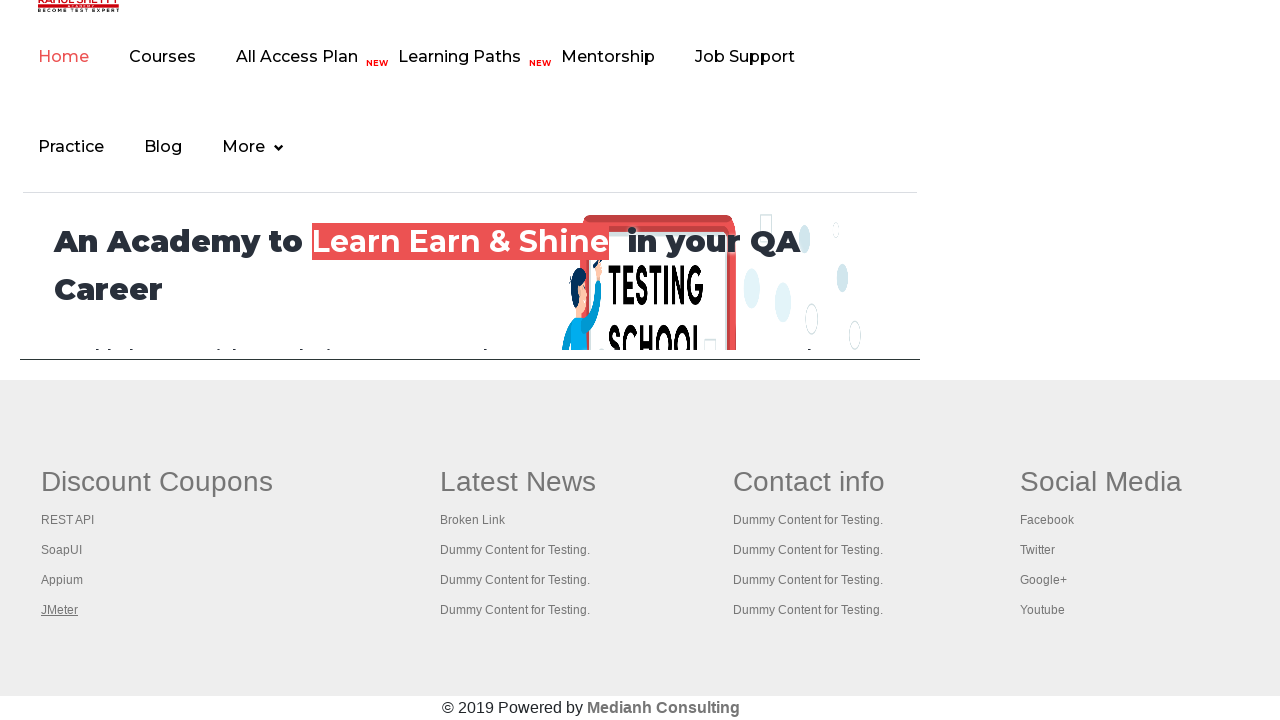

Verified page loaded with domcontentloaded state
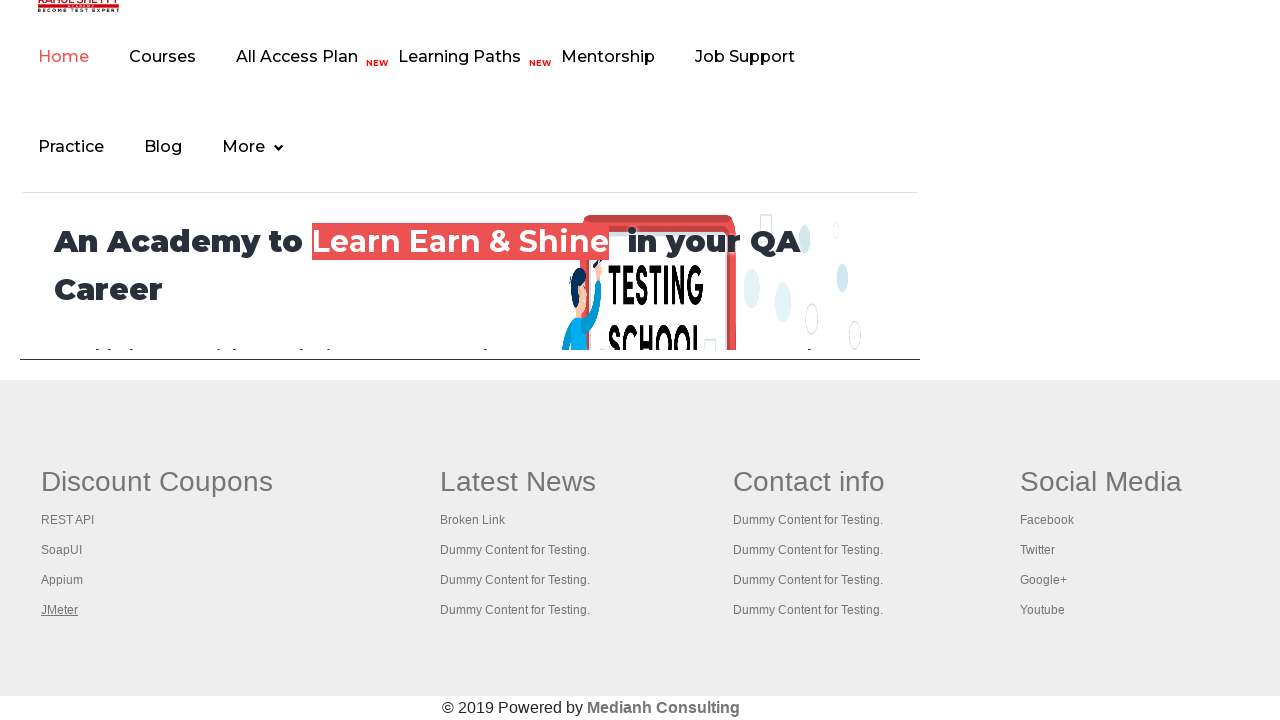

Brought a page to front
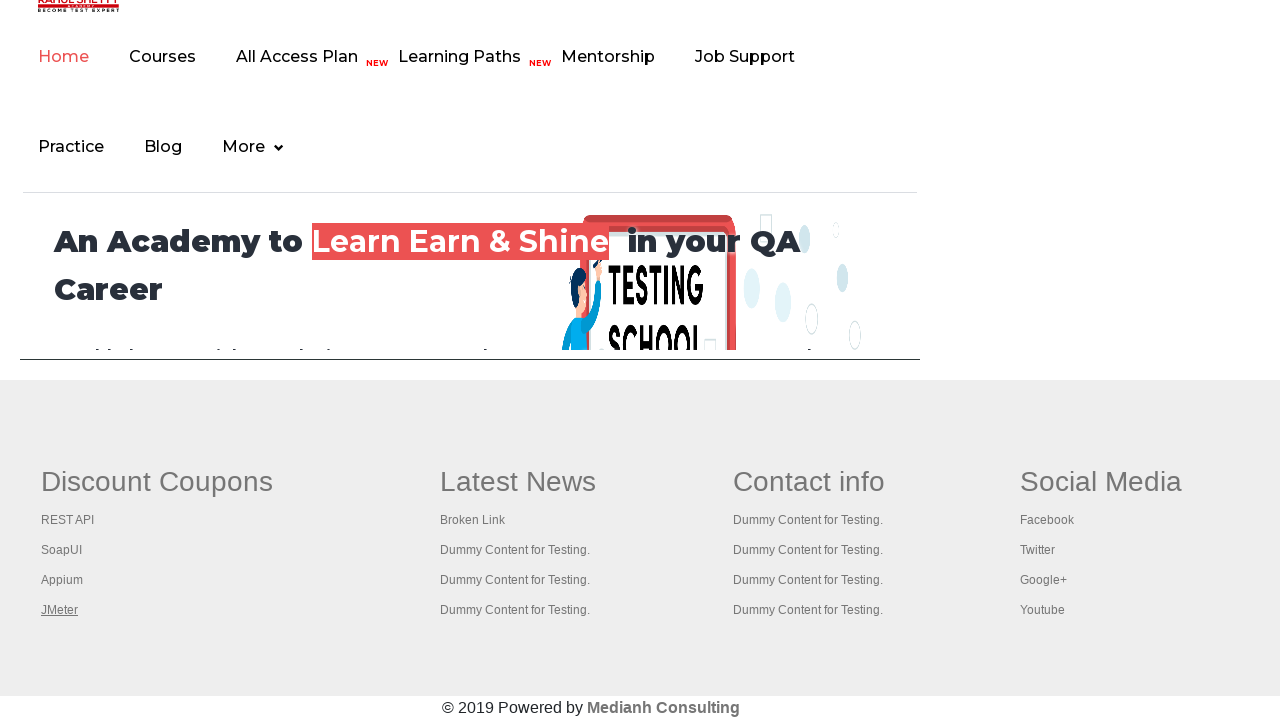

Verified page loaded with domcontentloaded state
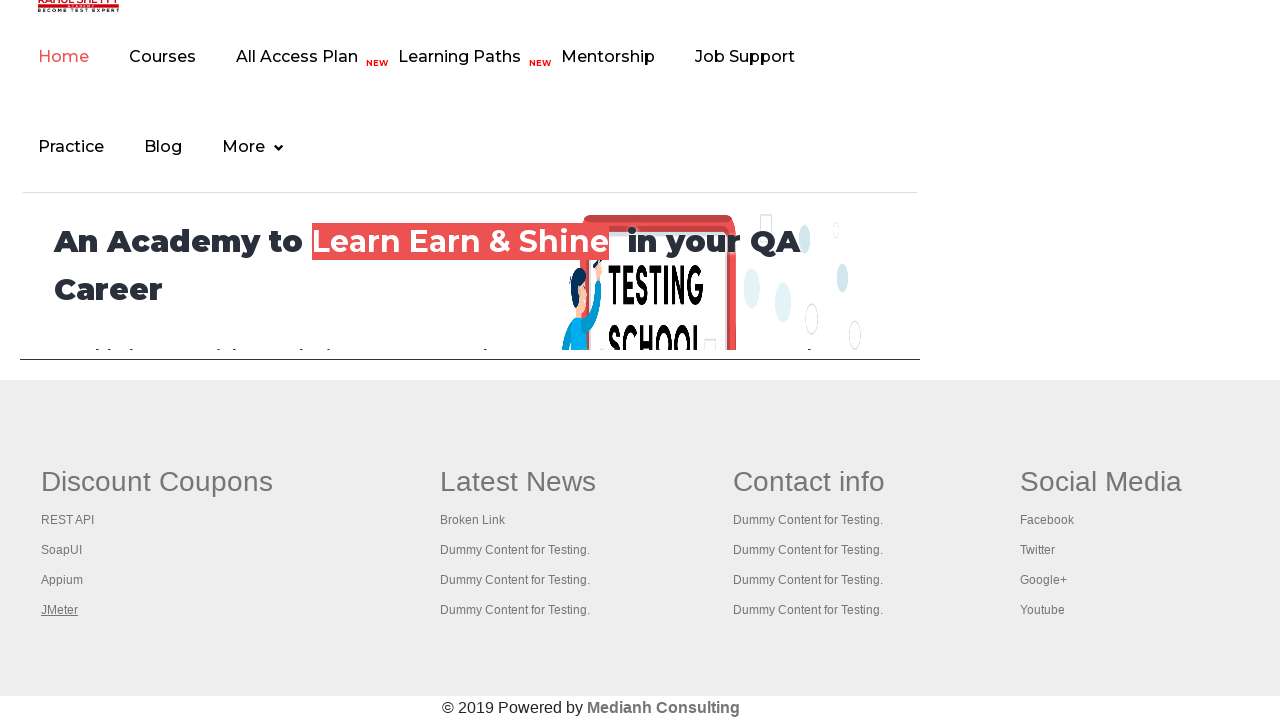

Brought a page to front
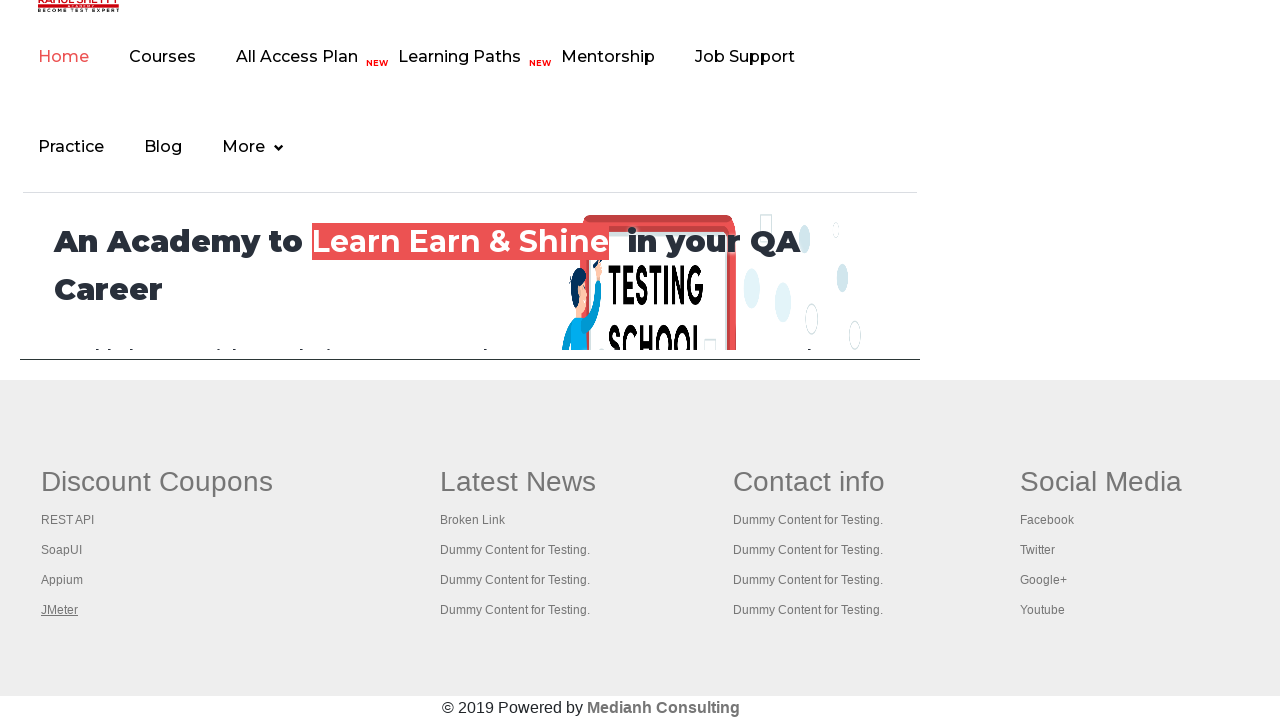

Verified page loaded with domcontentloaded state
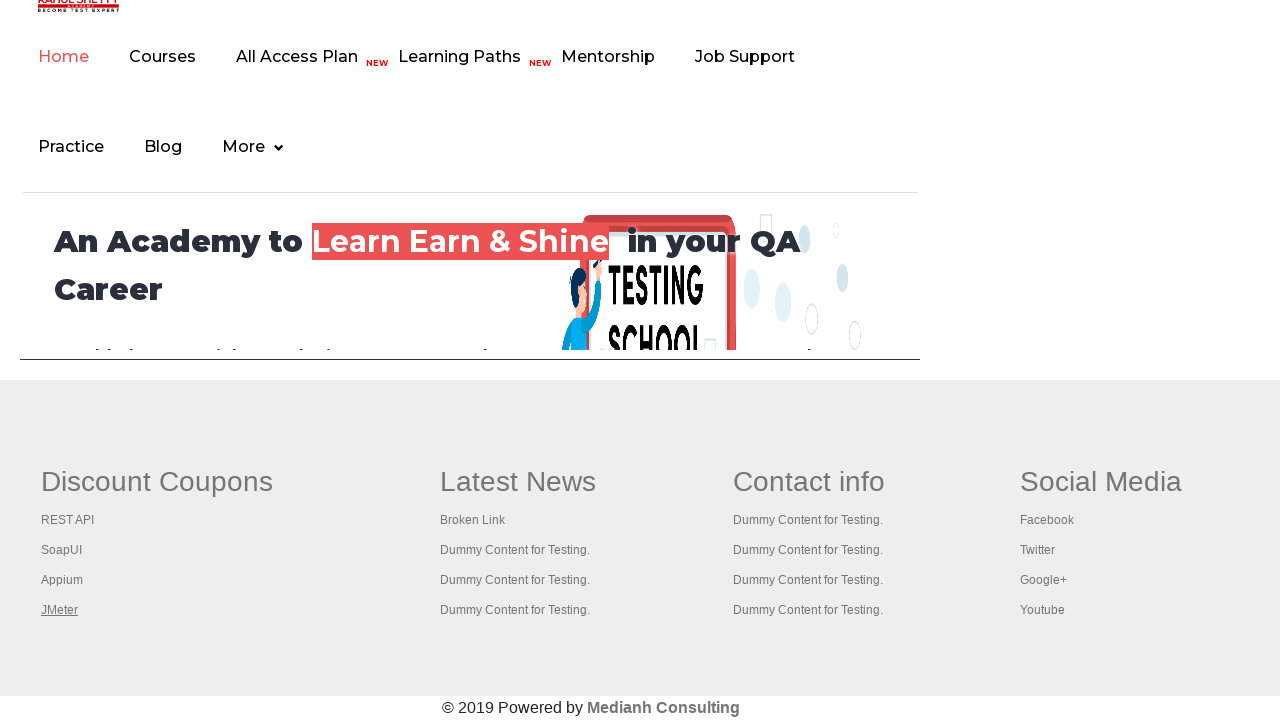

Brought a page to front
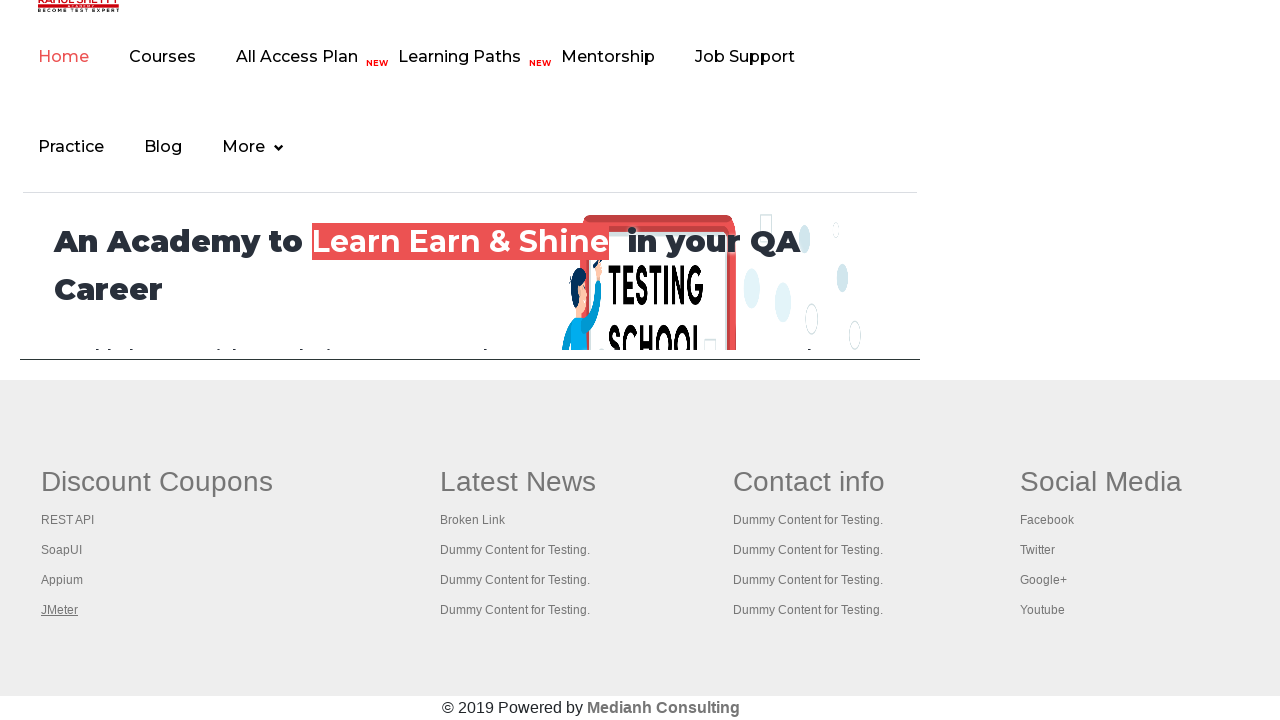

Verified page loaded with domcontentloaded state
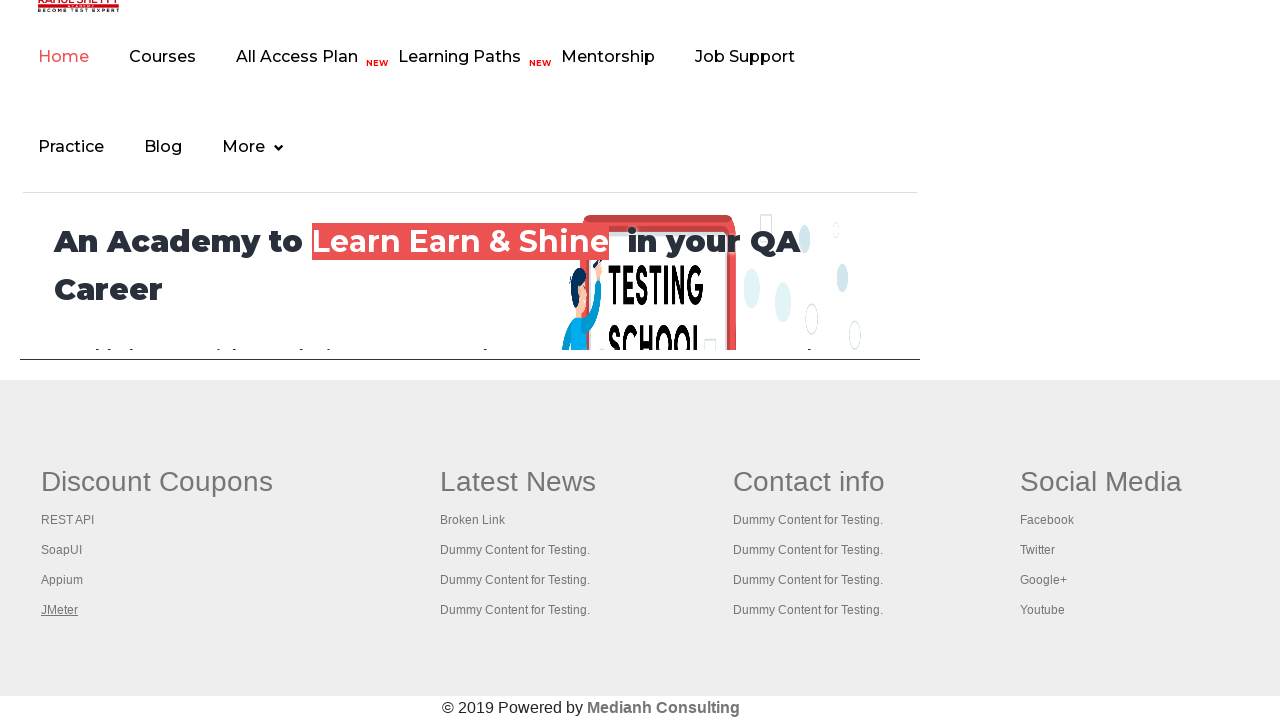

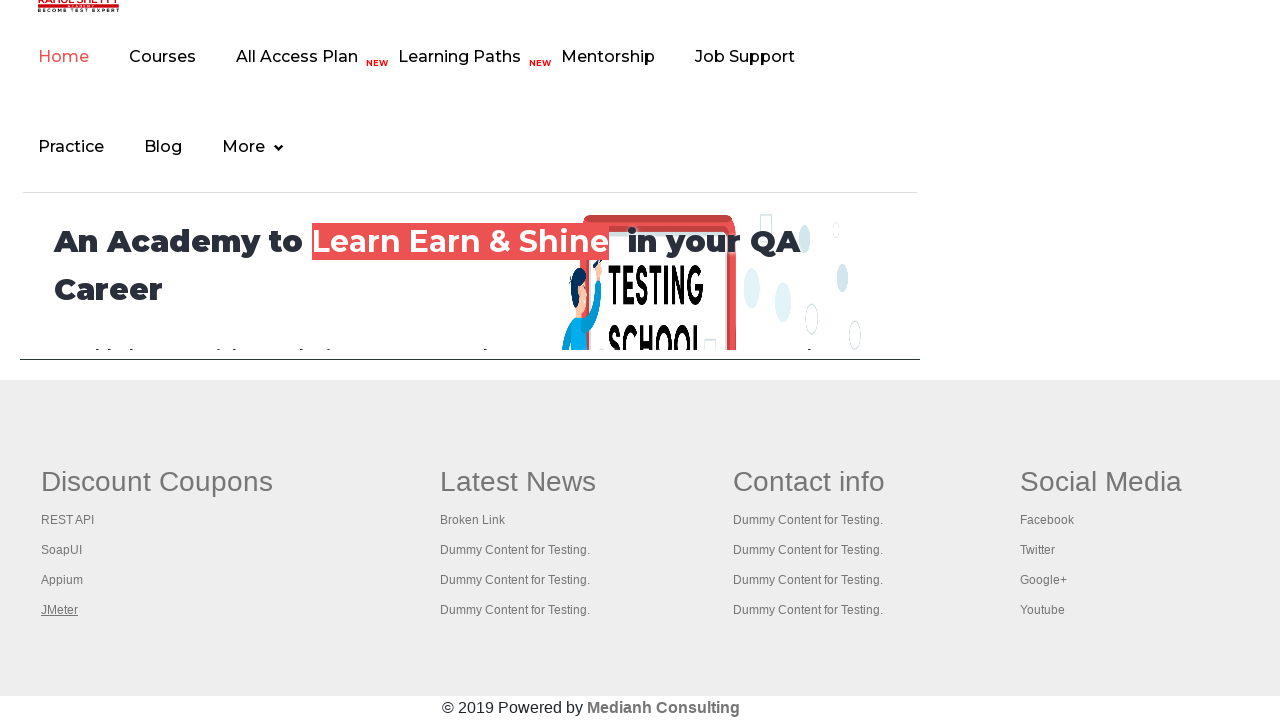